Tests frame interaction by locating an input field within an iframe and filling it with text using Playwright's frameLocator API.

Starting URL: https://ui.vision/demo/webtest/frames/

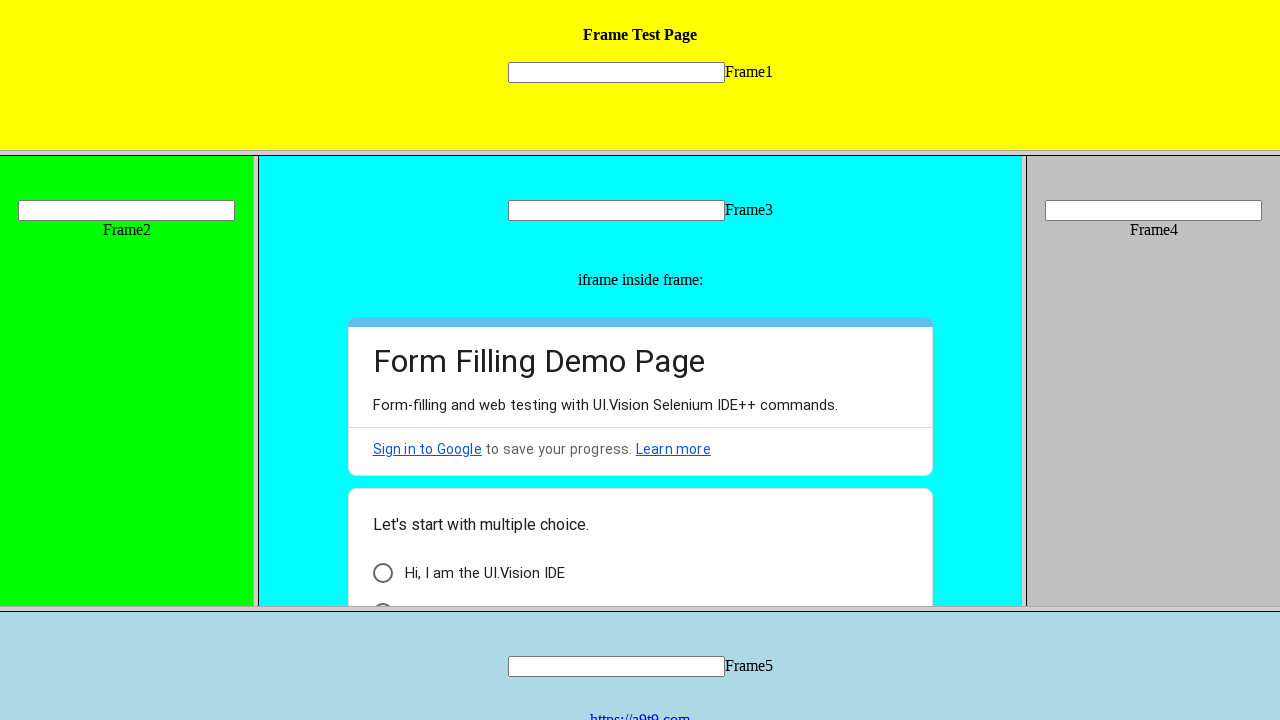

Located input field in frame_1
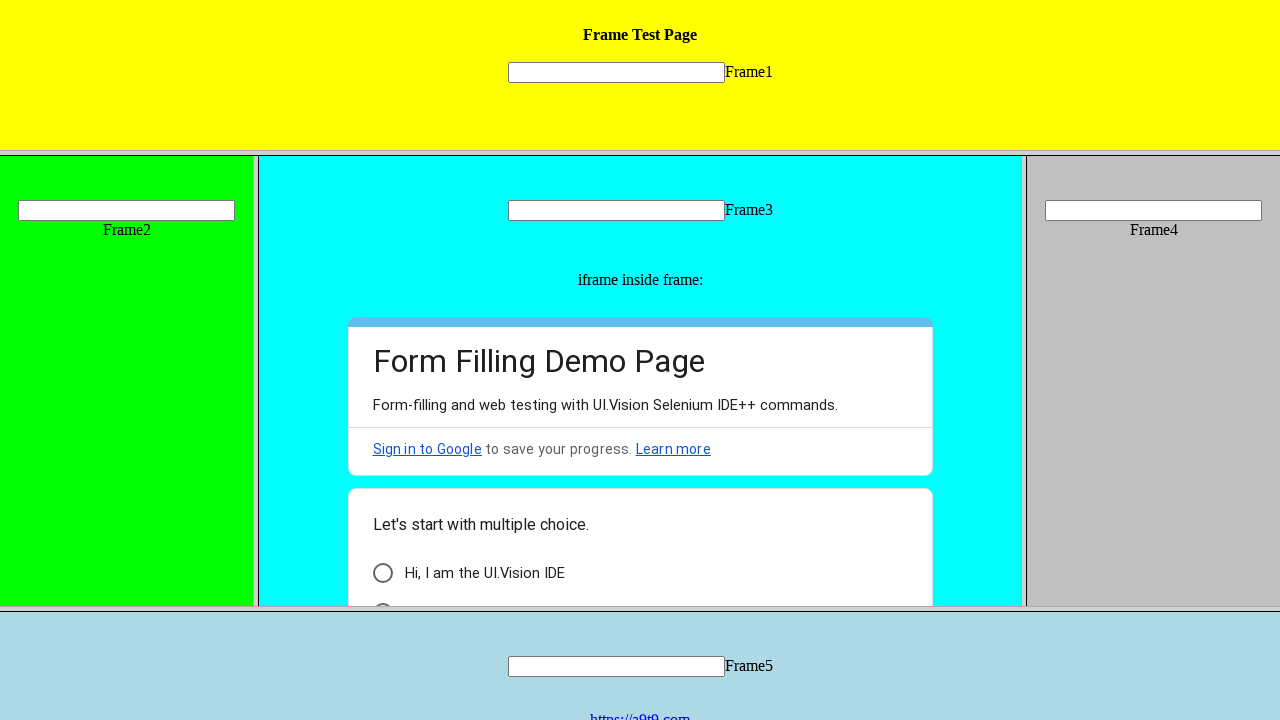

Filled frame_1 input field with 'frame1' on xpath=//frame[@src="frame_1.html"] >> internal:control=enter-frame >> xpath=//in
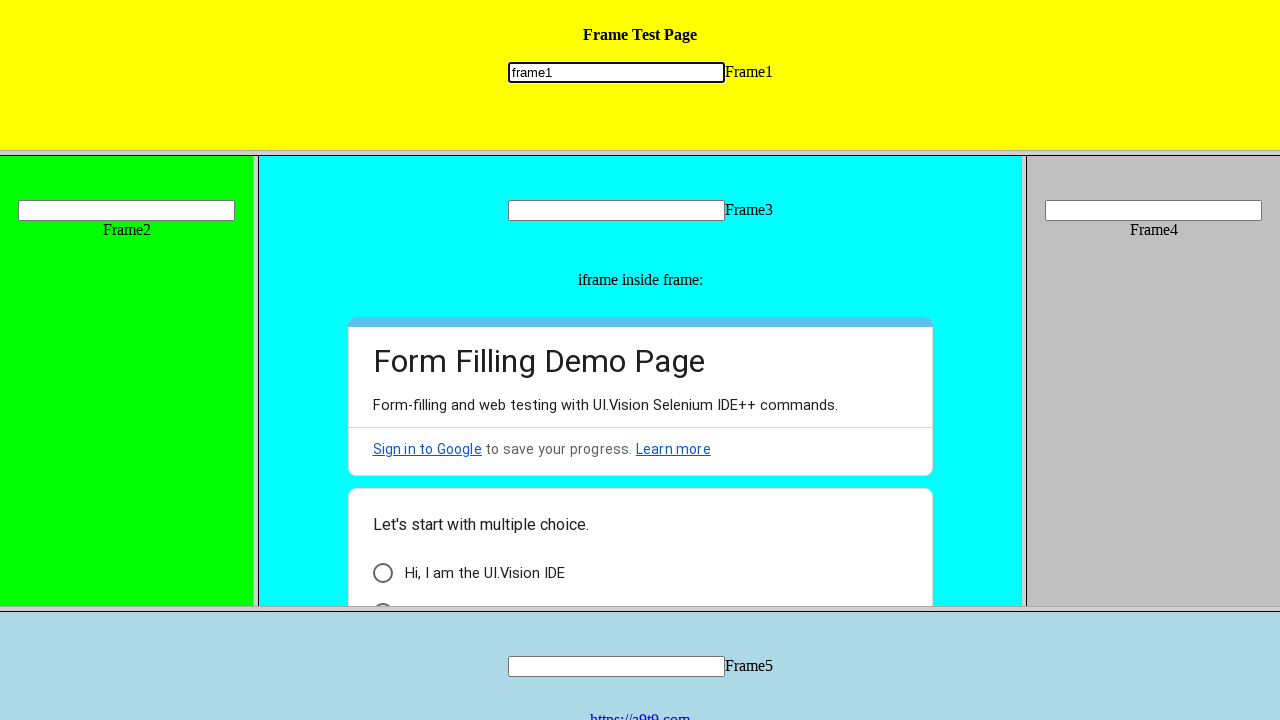

Waited 2 seconds for action to be visible
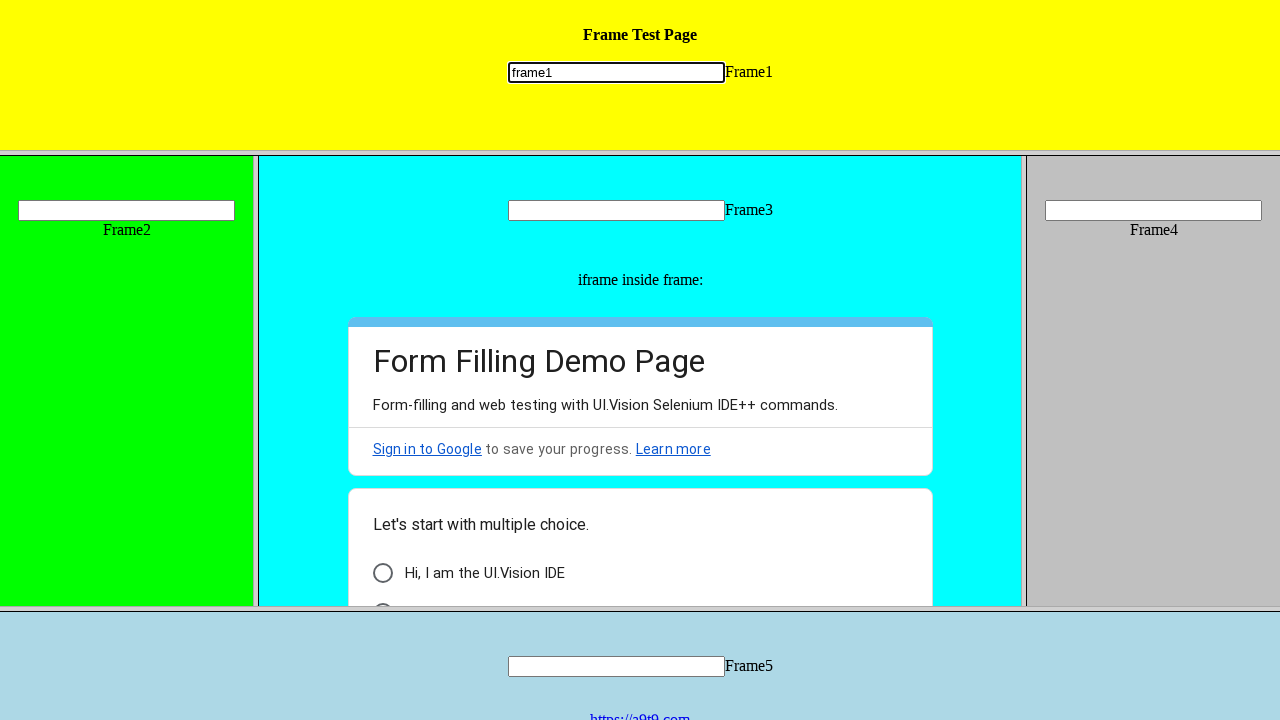

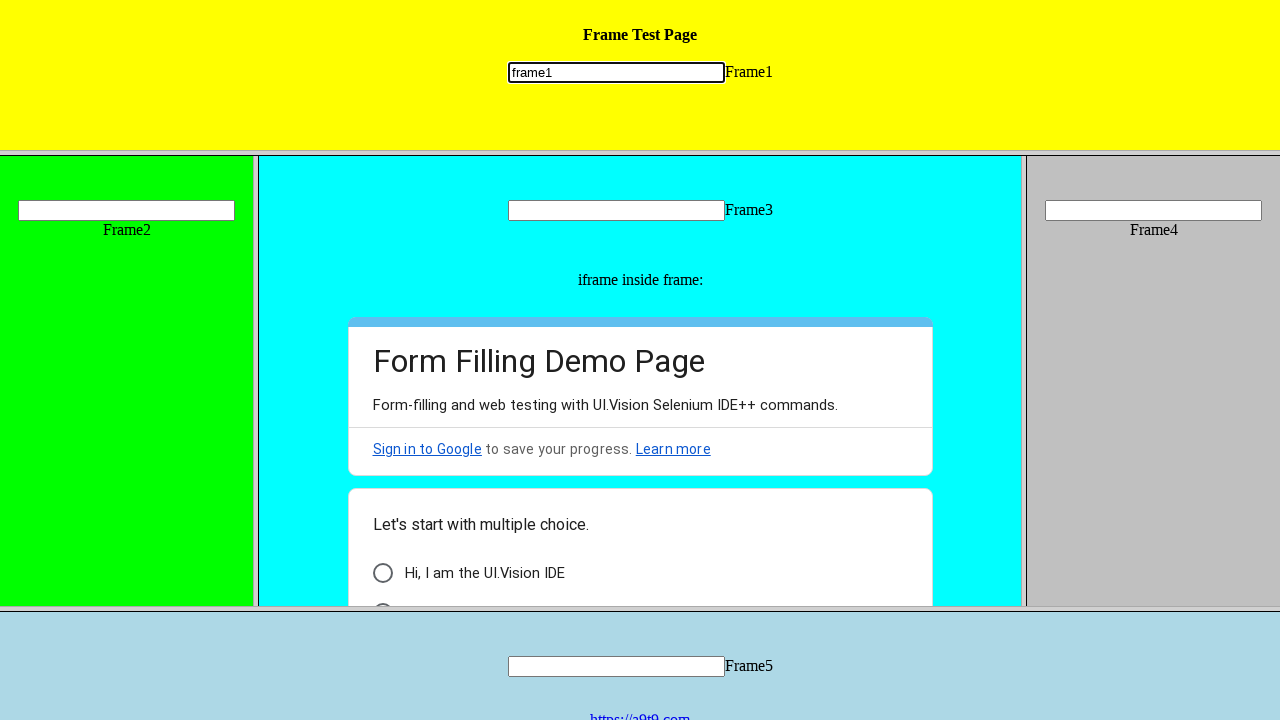